Tests search functionality on TechPro Education website by searching for "qa" term

Starting URL: https://techproeducation.com

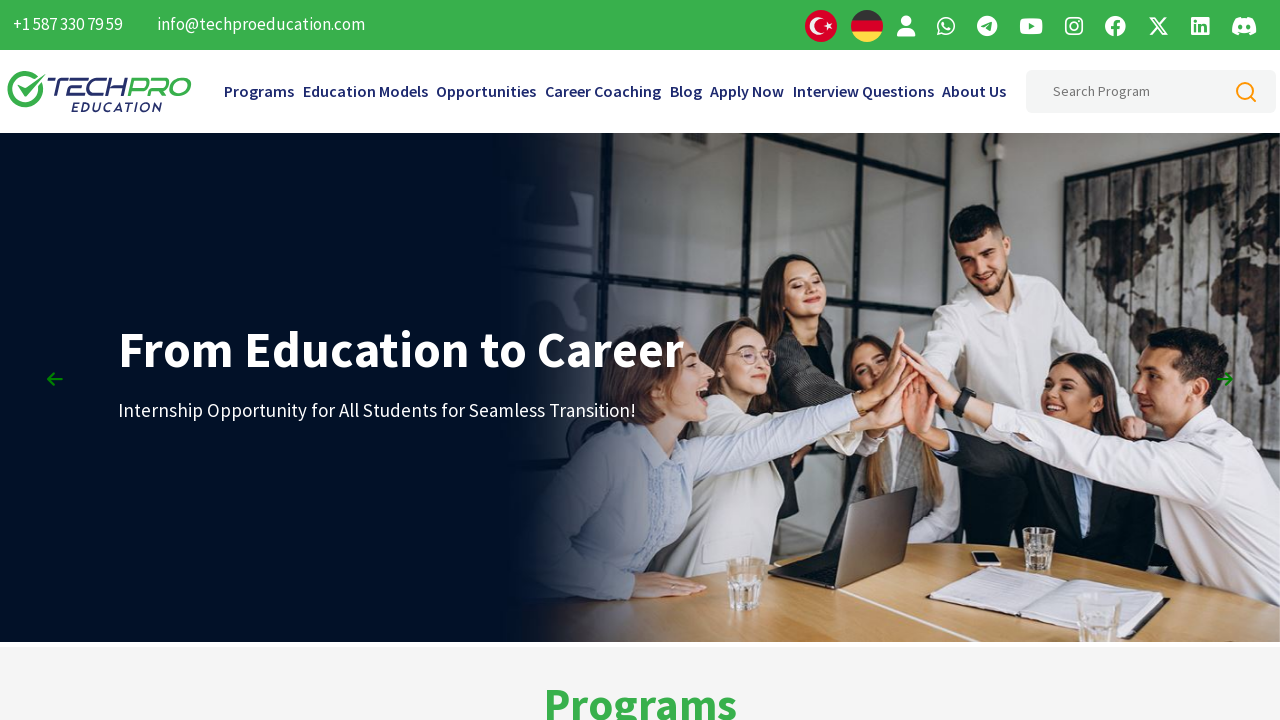

Waited 2 seconds for page to load
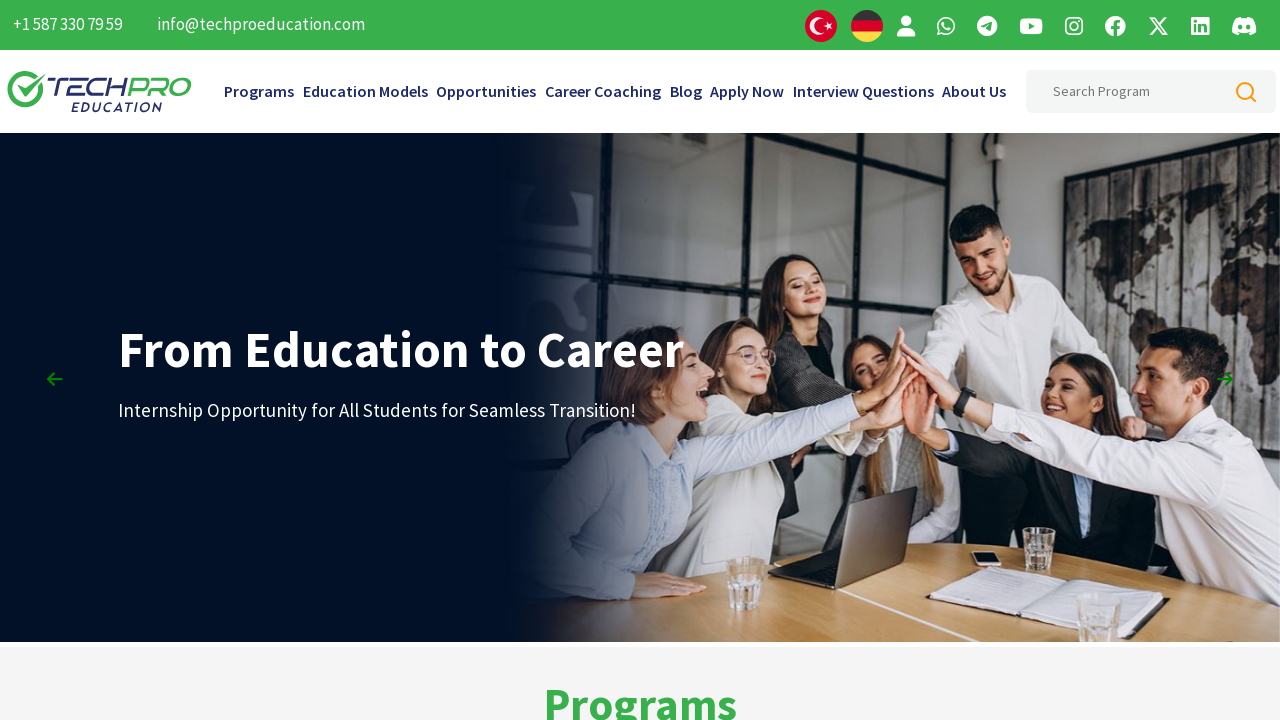

Filled search box with 'qa' term on //input[@type='text']
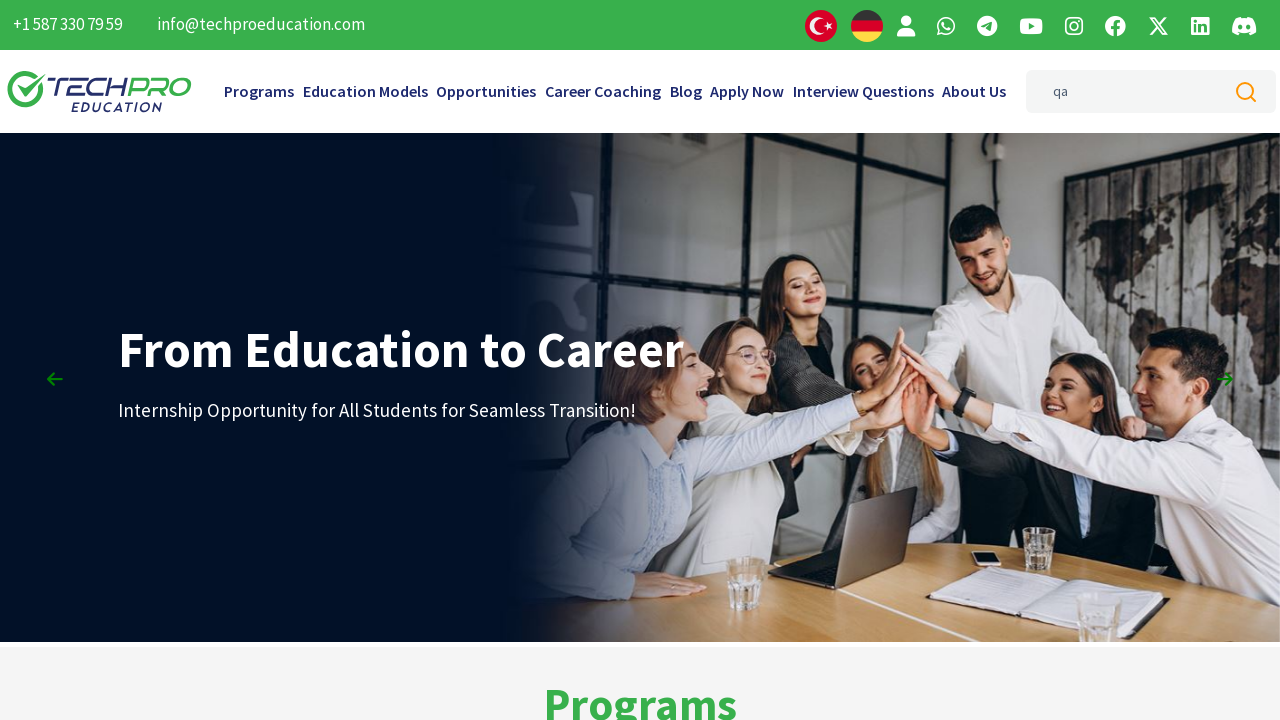

Pressed Enter to submit search for 'qa' on //input[@type='text']
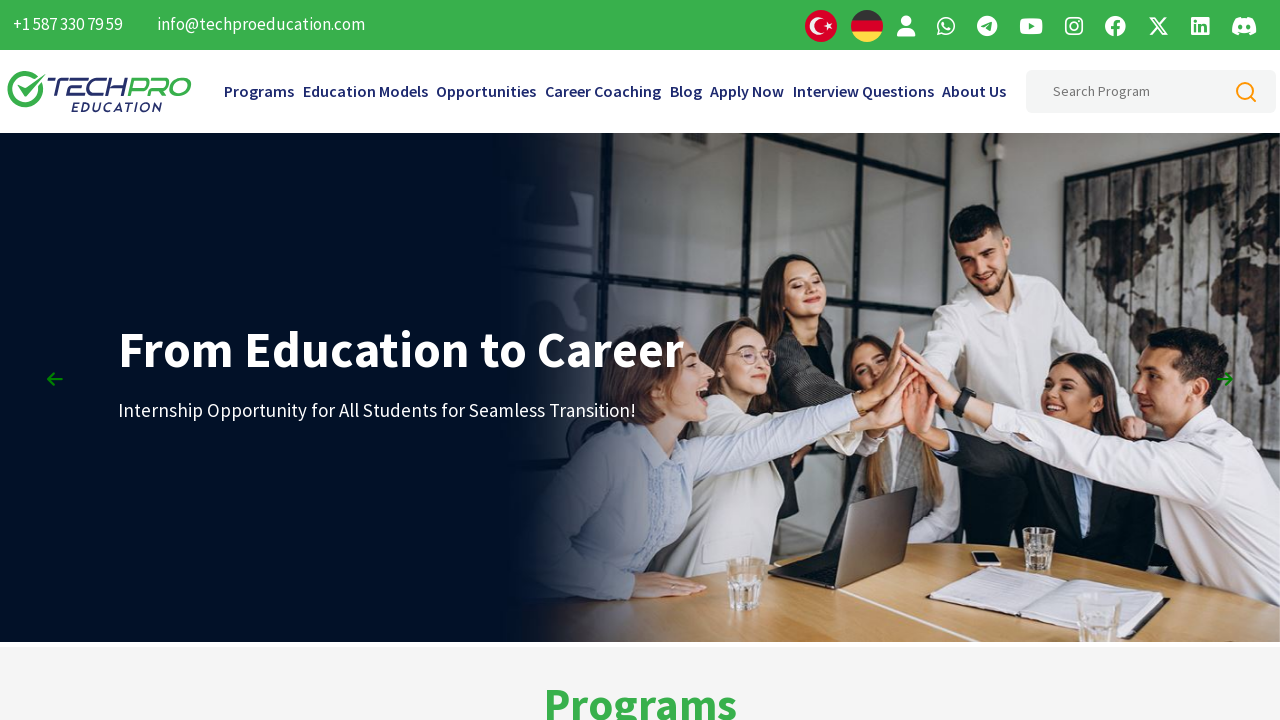

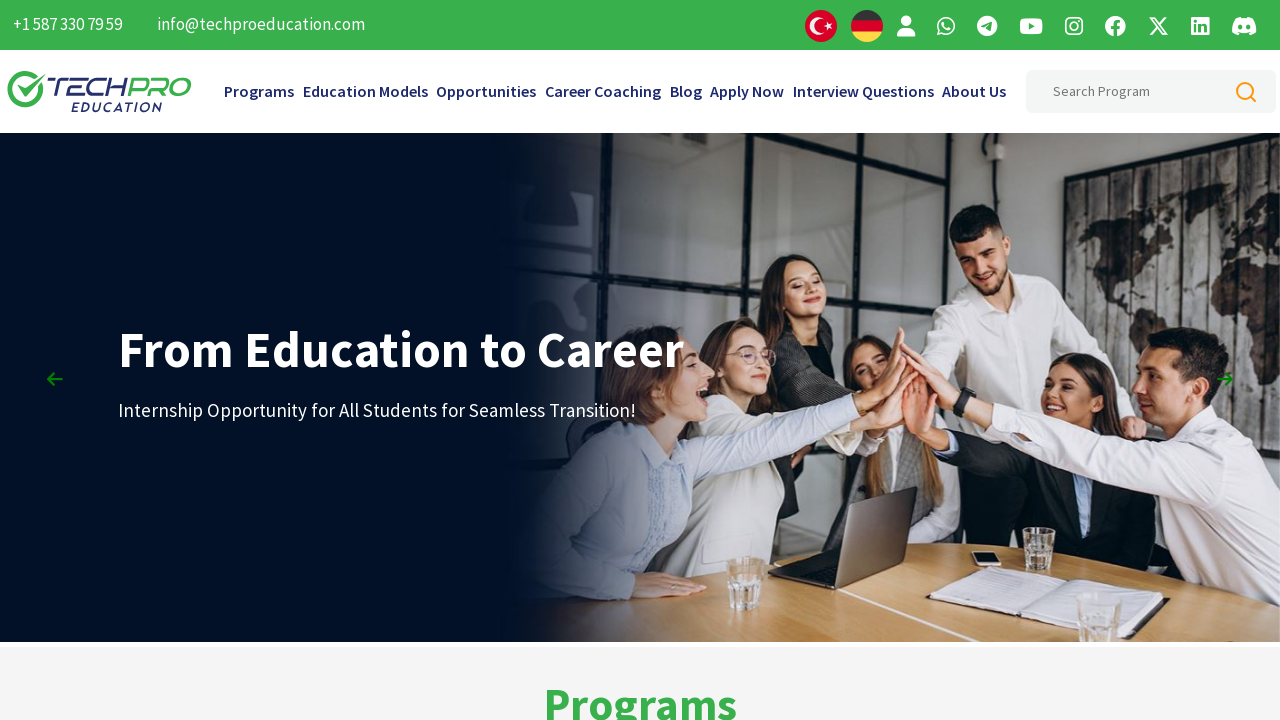